Tests that the Clear completed button removes completed items when clicked.

Starting URL: https://demo.playwright.dev/todomvc

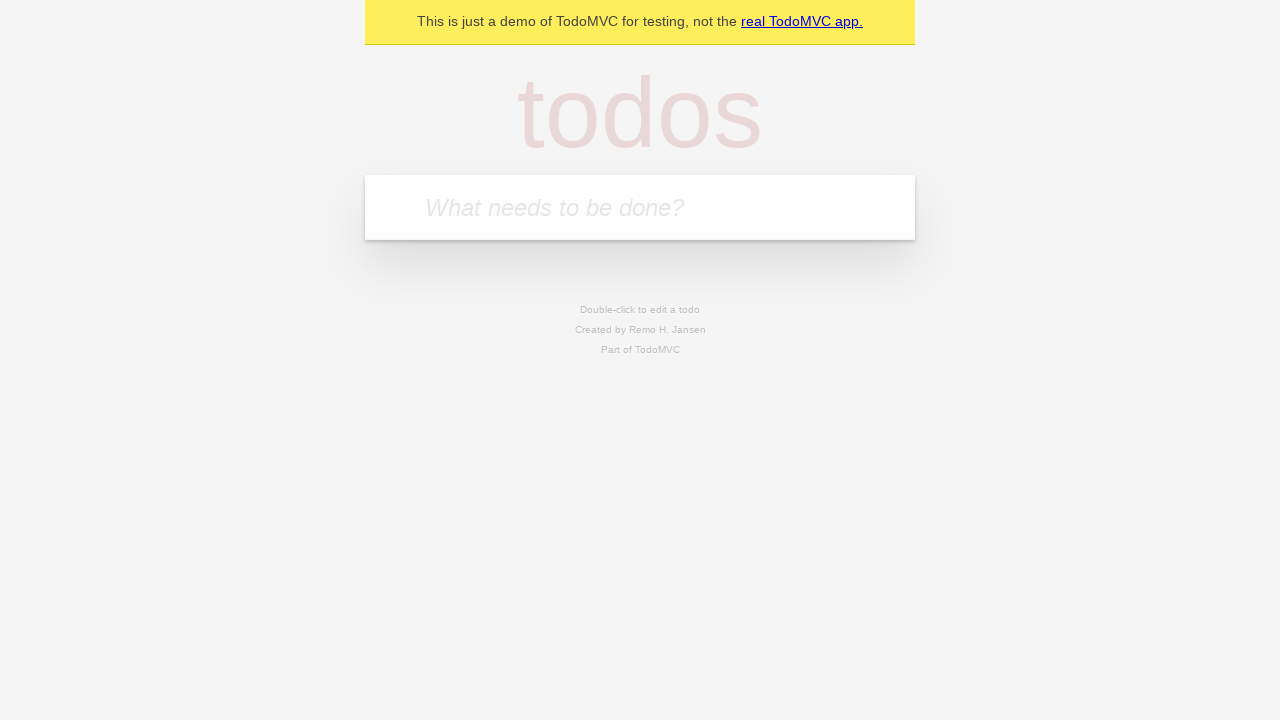

Filled todo input with 'buy some cheese' on internal:attr=[placeholder="What needs to be done?"i]
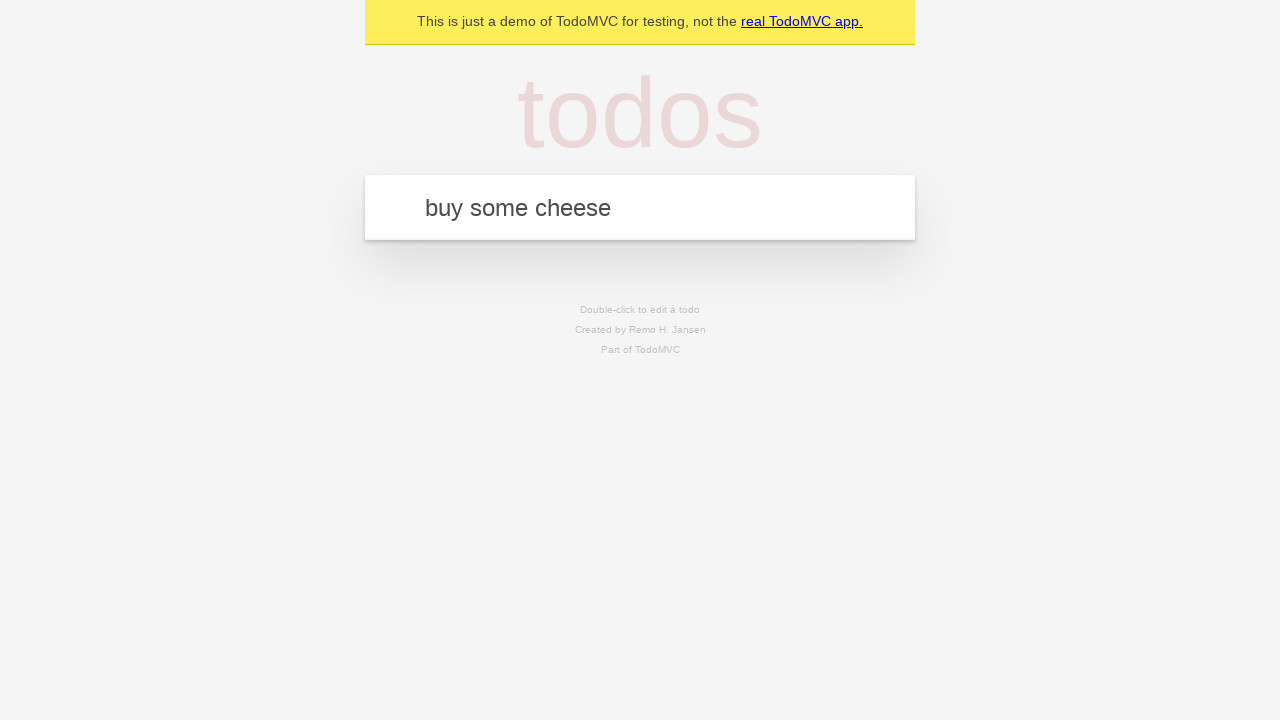

Pressed Enter to create first todo on internal:attr=[placeholder="What needs to be done?"i]
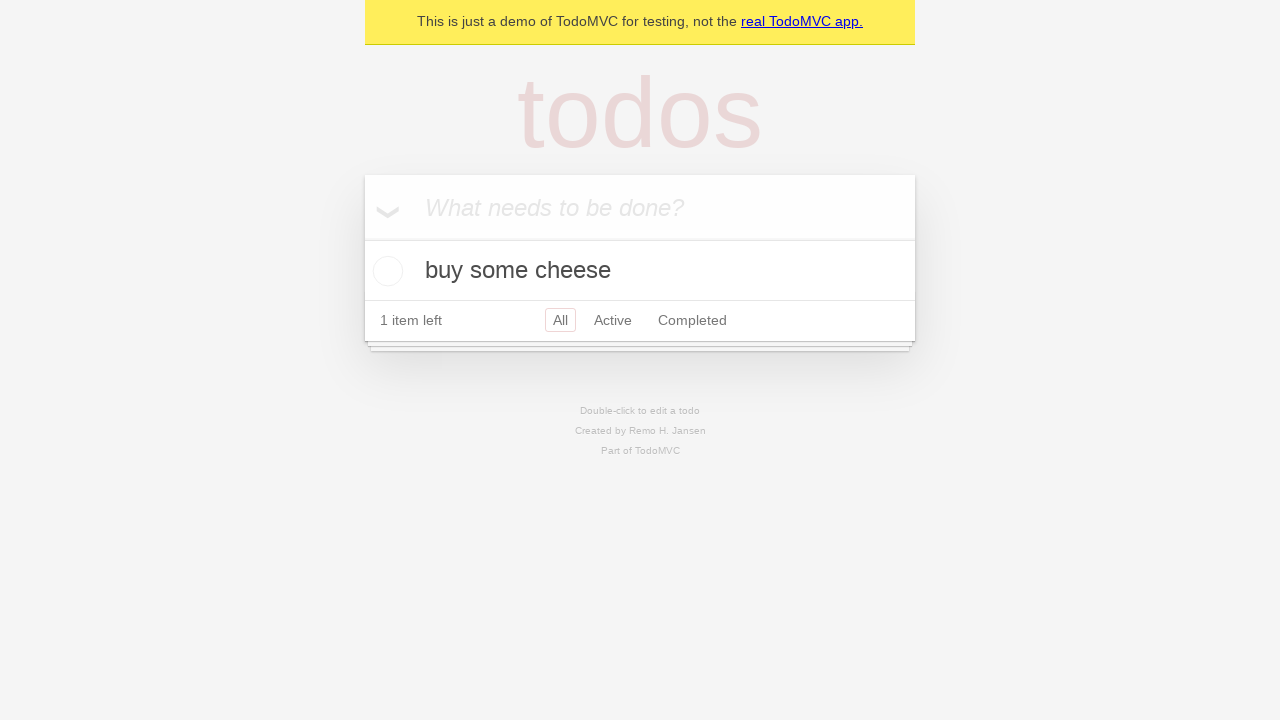

Filled todo input with 'feed the cat' on internal:attr=[placeholder="What needs to be done?"i]
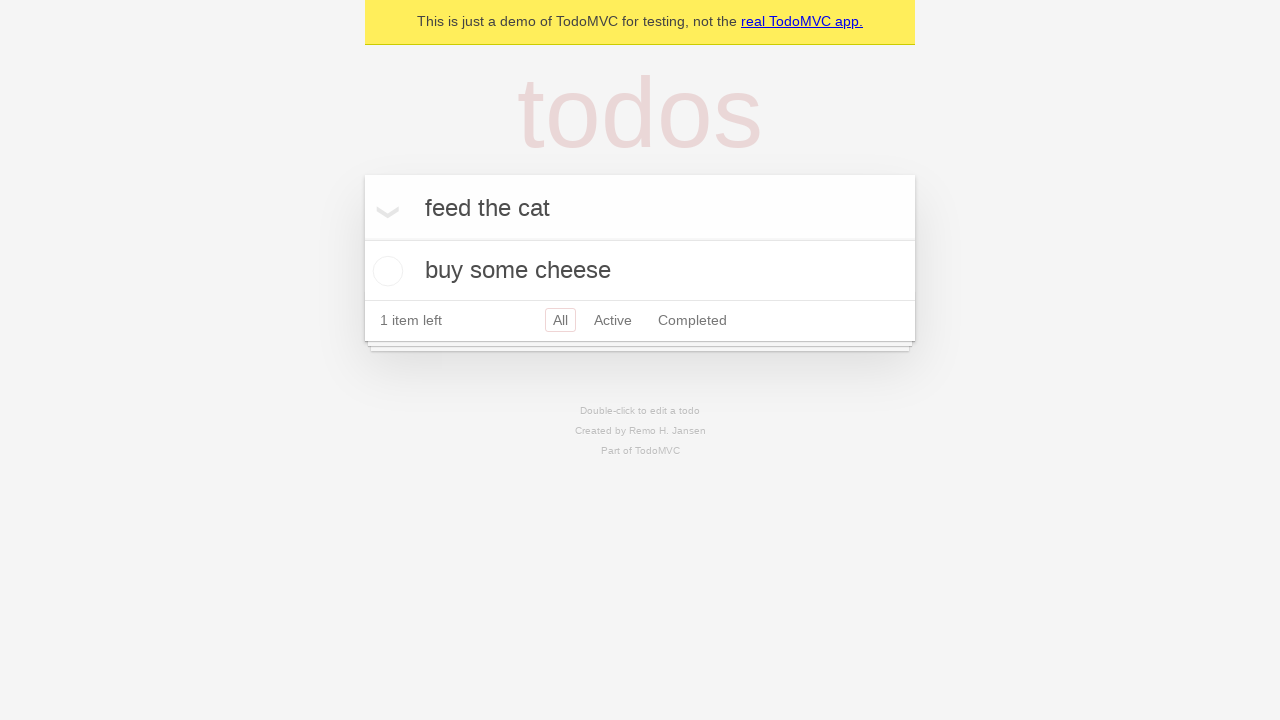

Pressed Enter to create second todo on internal:attr=[placeholder="What needs to be done?"i]
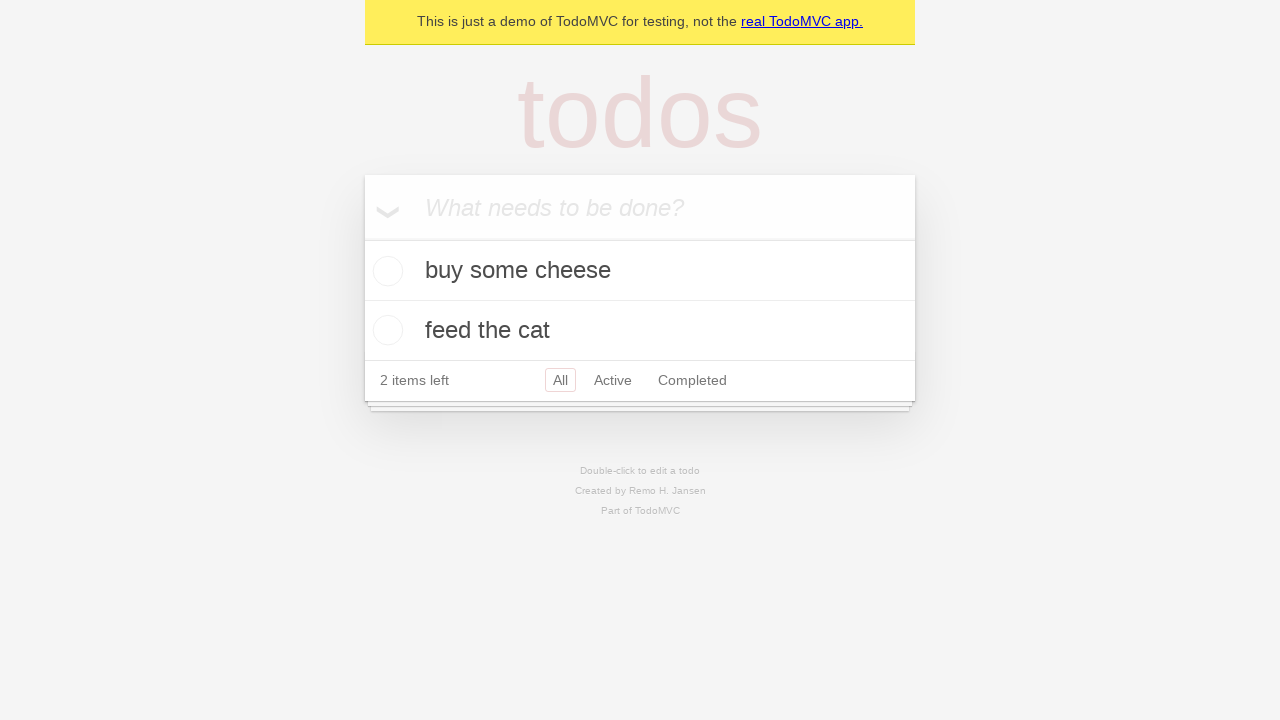

Filled todo input with 'book a doctors appointment' on internal:attr=[placeholder="What needs to be done?"i]
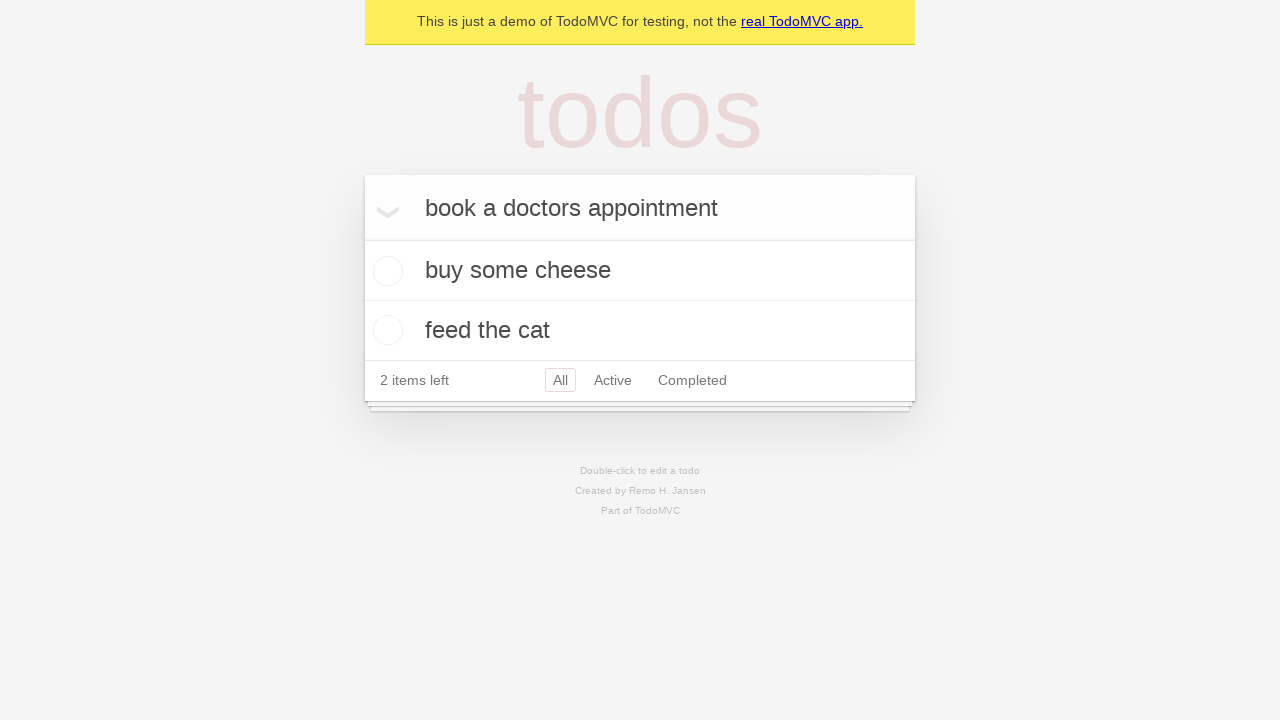

Pressed Enter to create third todo on internal:attr=[placeholder="What needs to be done?"i]
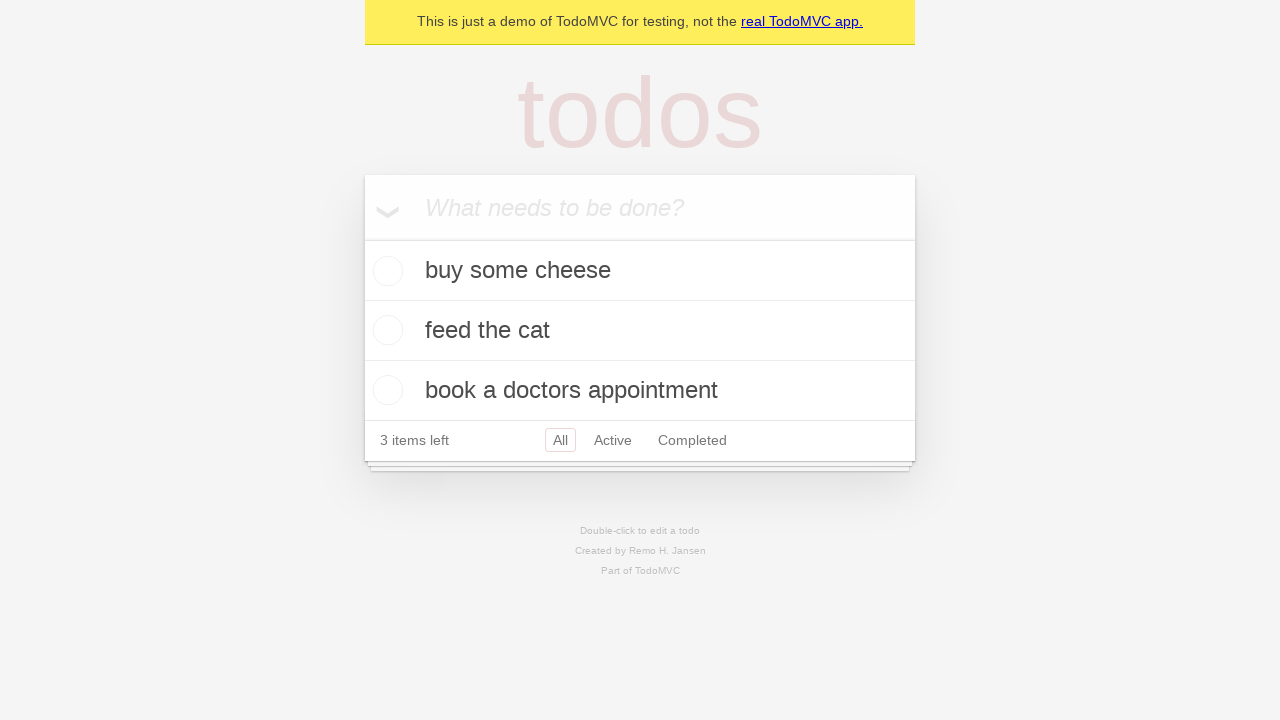

Checked the second todo item checkbox at (385, 330) on internal:testid=[data-testid="todo-item"s] >> nth=1 >> internal:role=checkbox
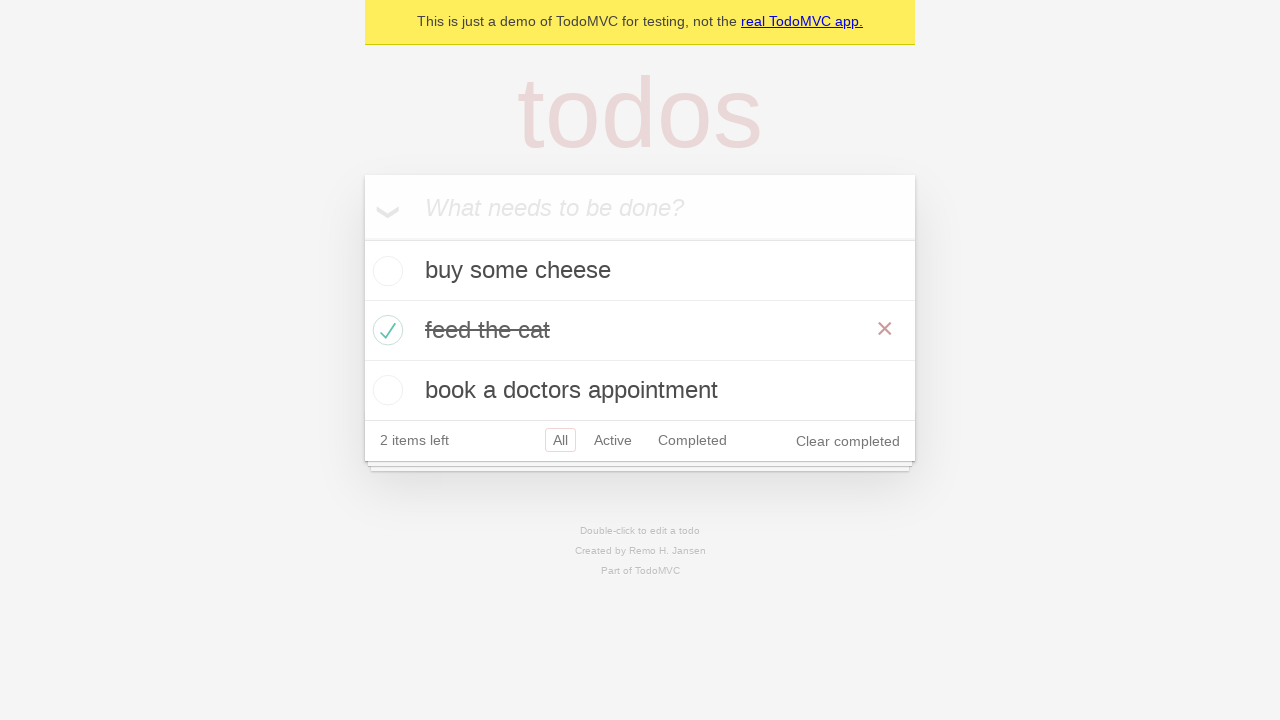

Clicked Clear completed button to remove completed items at (848, 441) on internal:role=button[name="Clear completed"i]
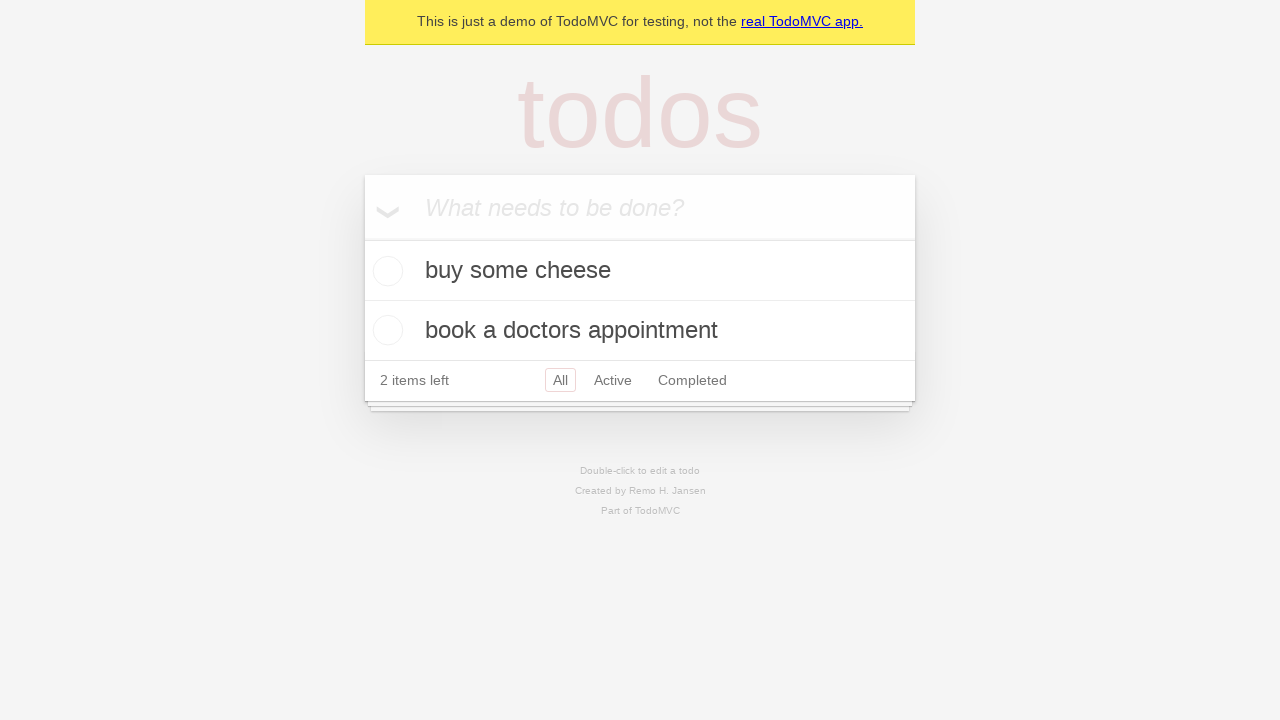

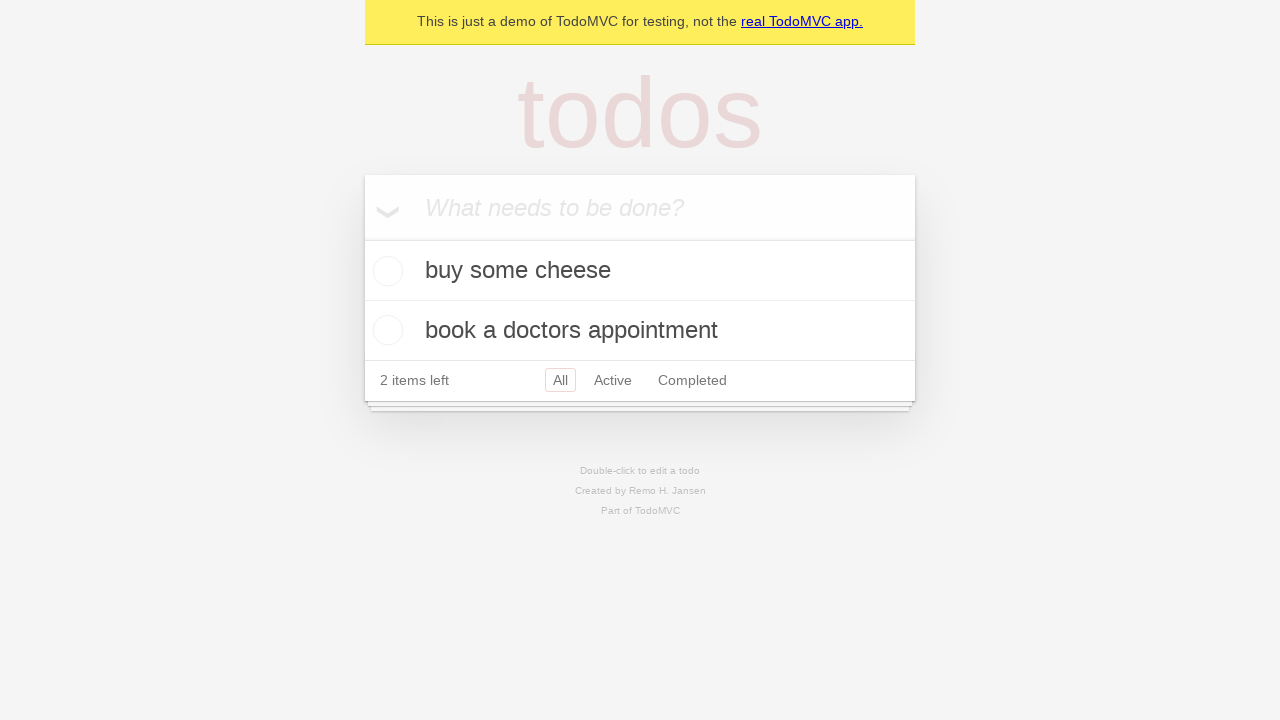